Tests drag and drop functionality by dragging element A onto element B and verifying the elements swap positions

Starting URL: https://the-internet.herokuapp.com/

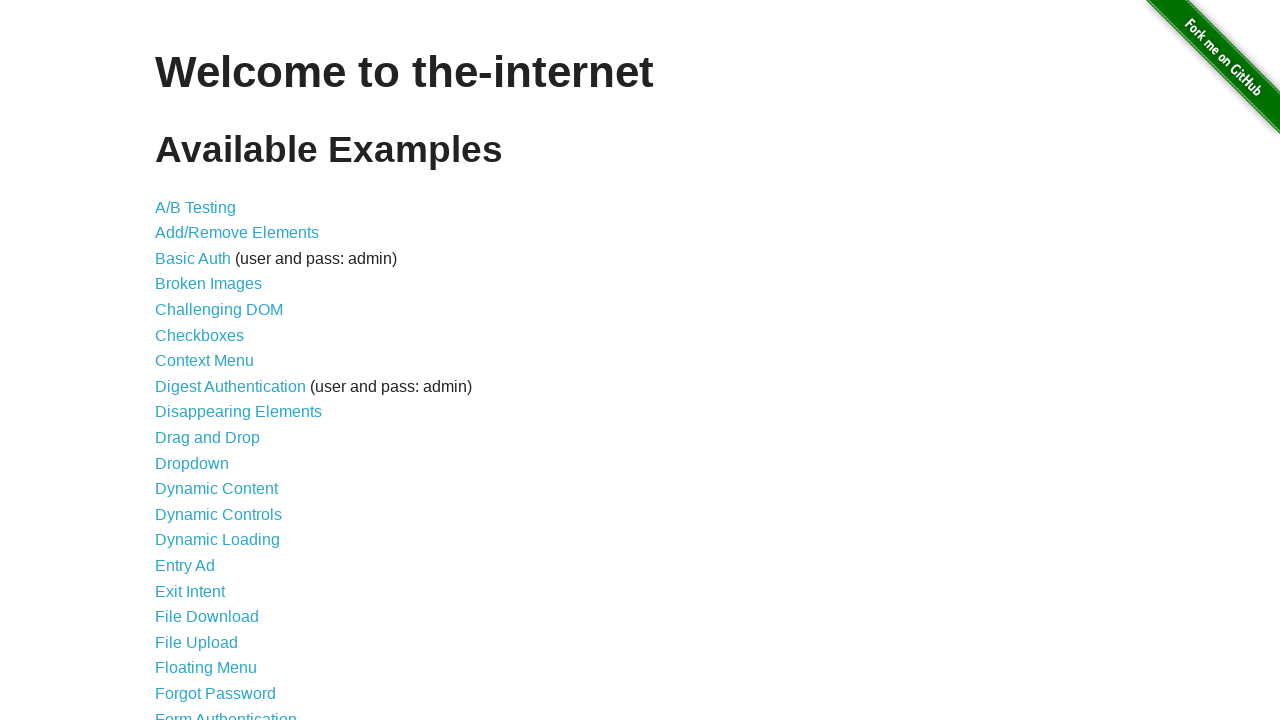

Clicked on Drag and Drop link from home page at (208, 438) on a[href='/drag_and_drop']
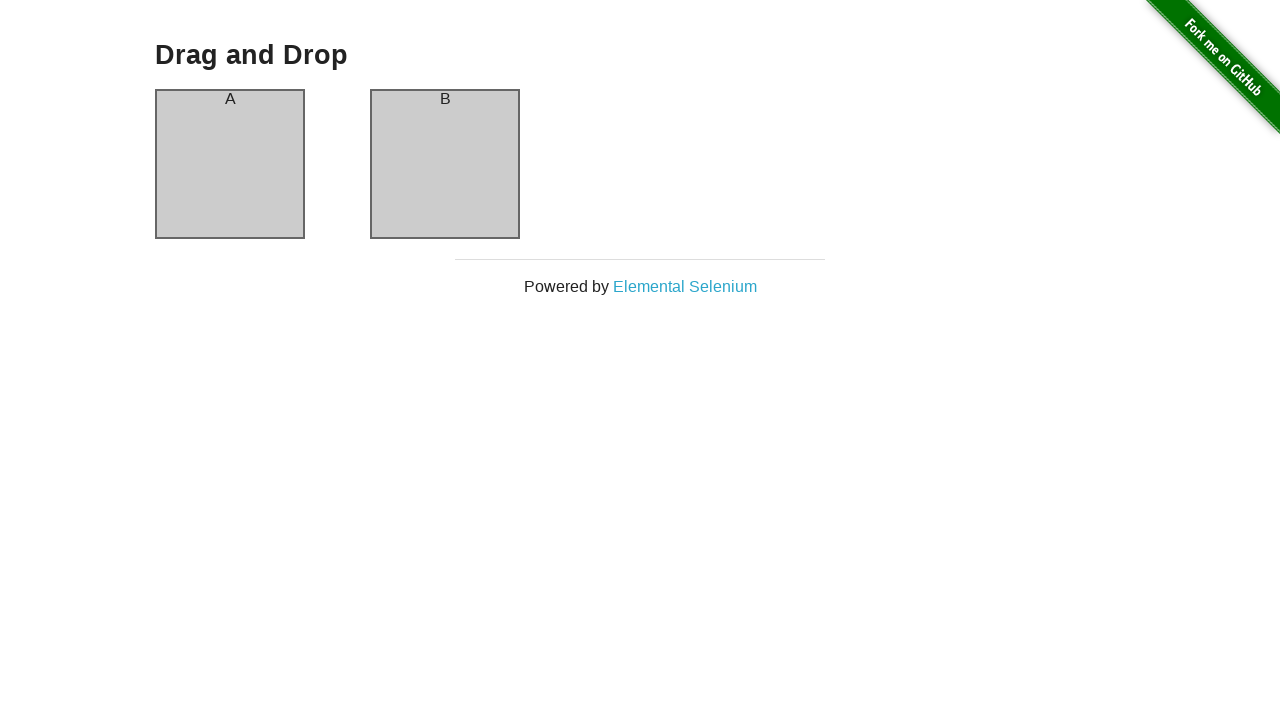

Drag and drop page loaded successfully
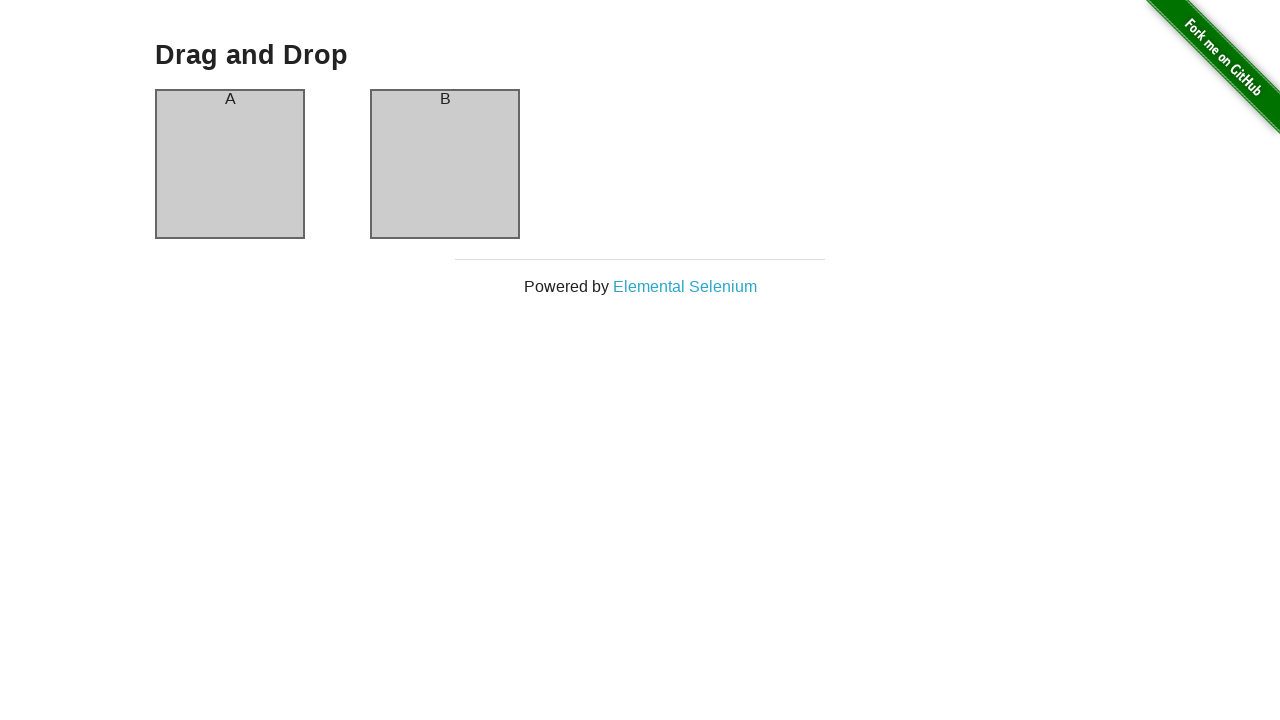

Located source element A and target element B
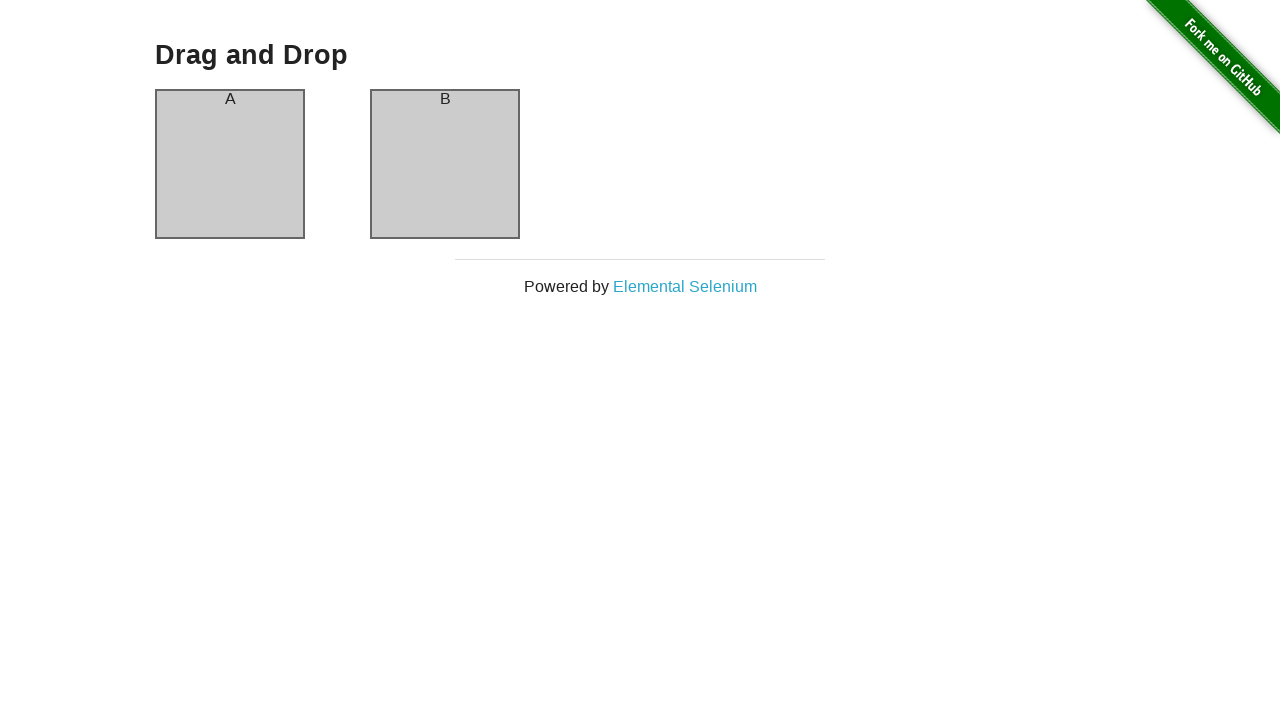

Dragged element A onto element B at (445, 164)
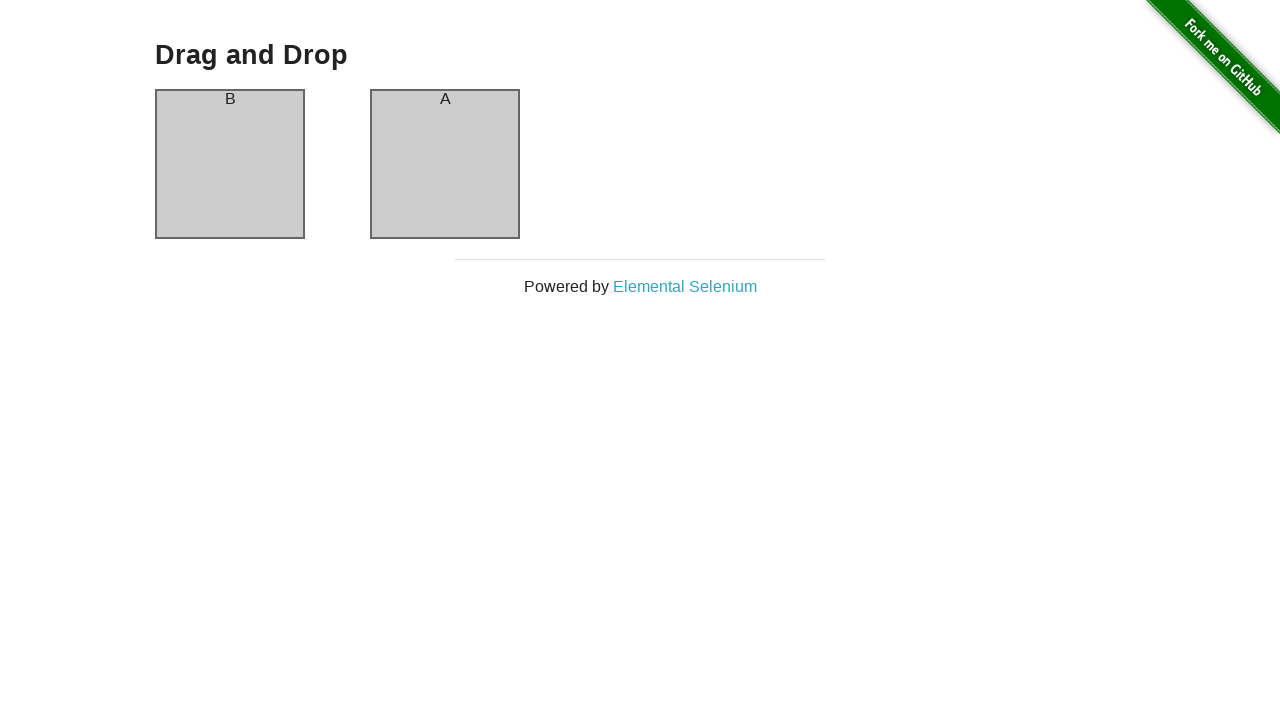

Verified that first column now displays 'B' - elements successfully swapped positions
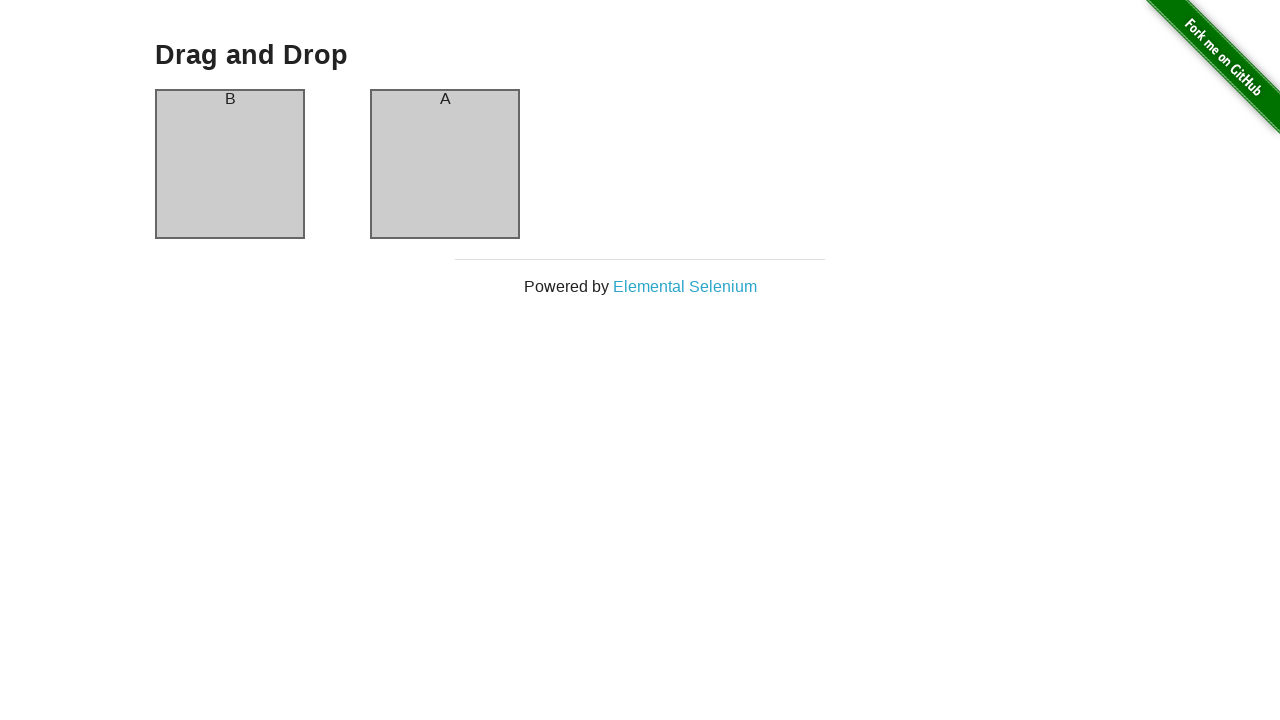

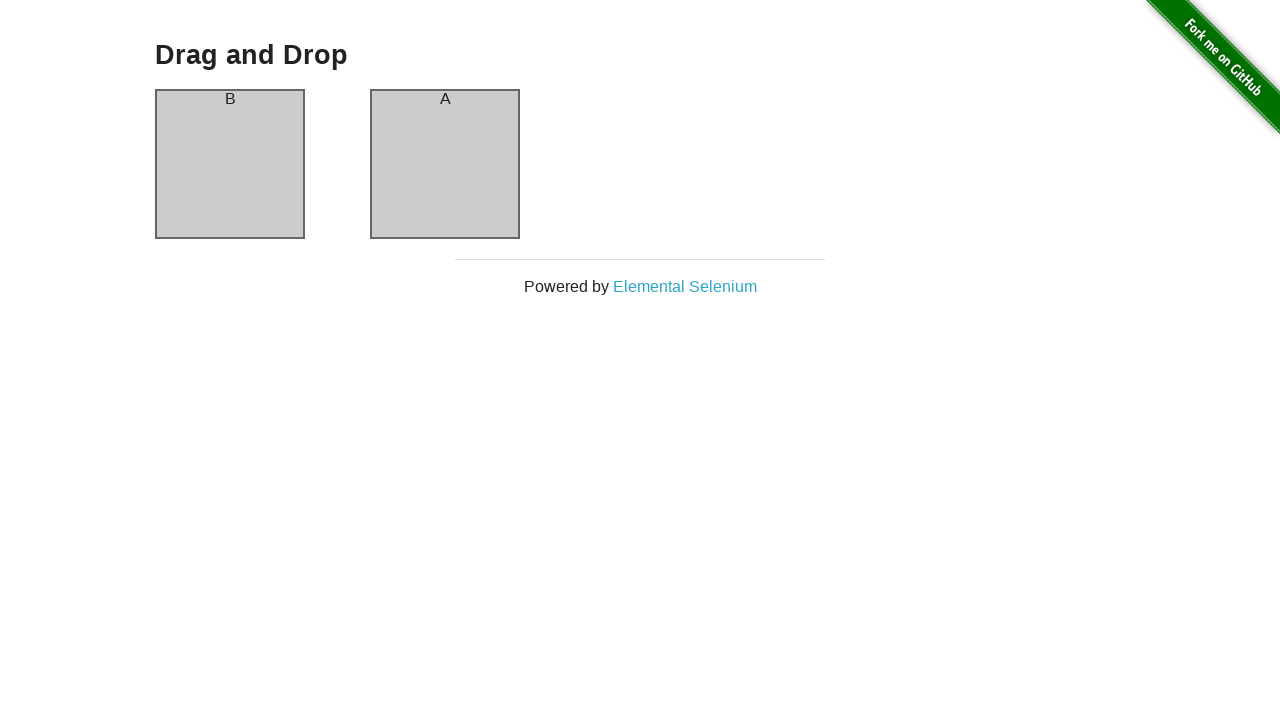